Tests browser navigation by opening a new tab, navigating to different pages, using back and refresh

Starting URL: https://the-internet.herokuapp.com/tables

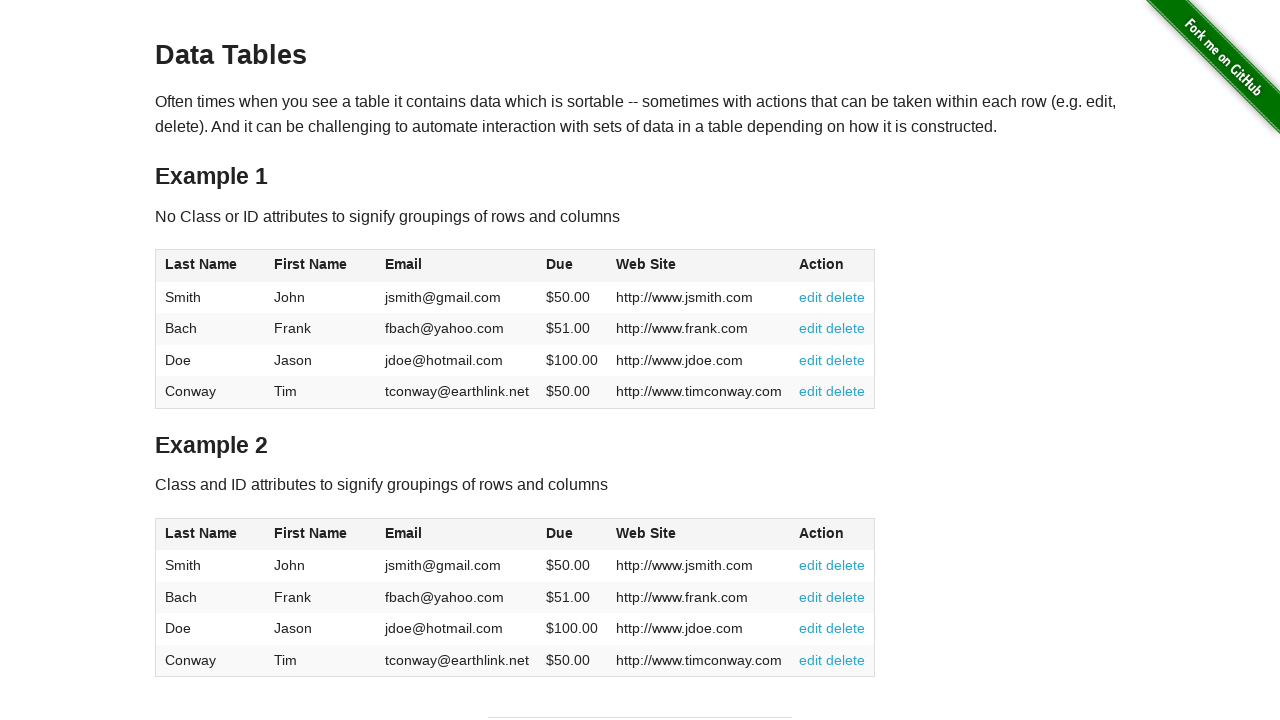

Navigated to A/B Test page
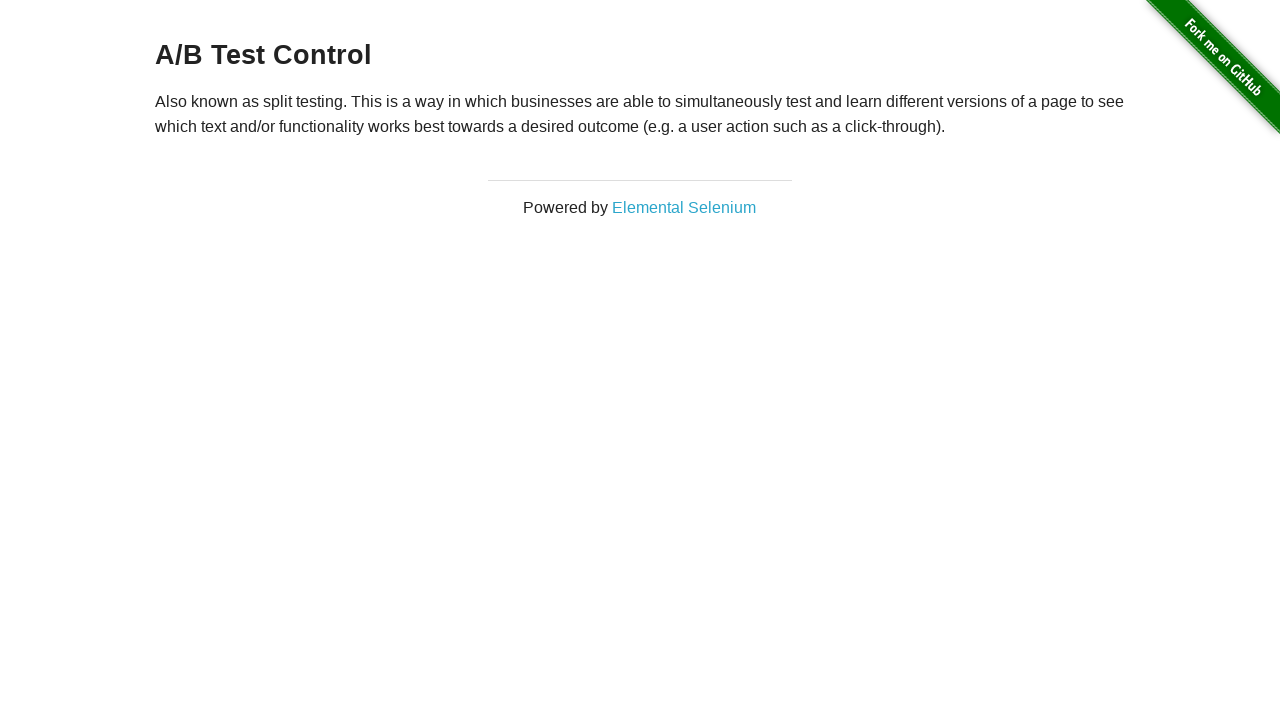

Opened a new tab
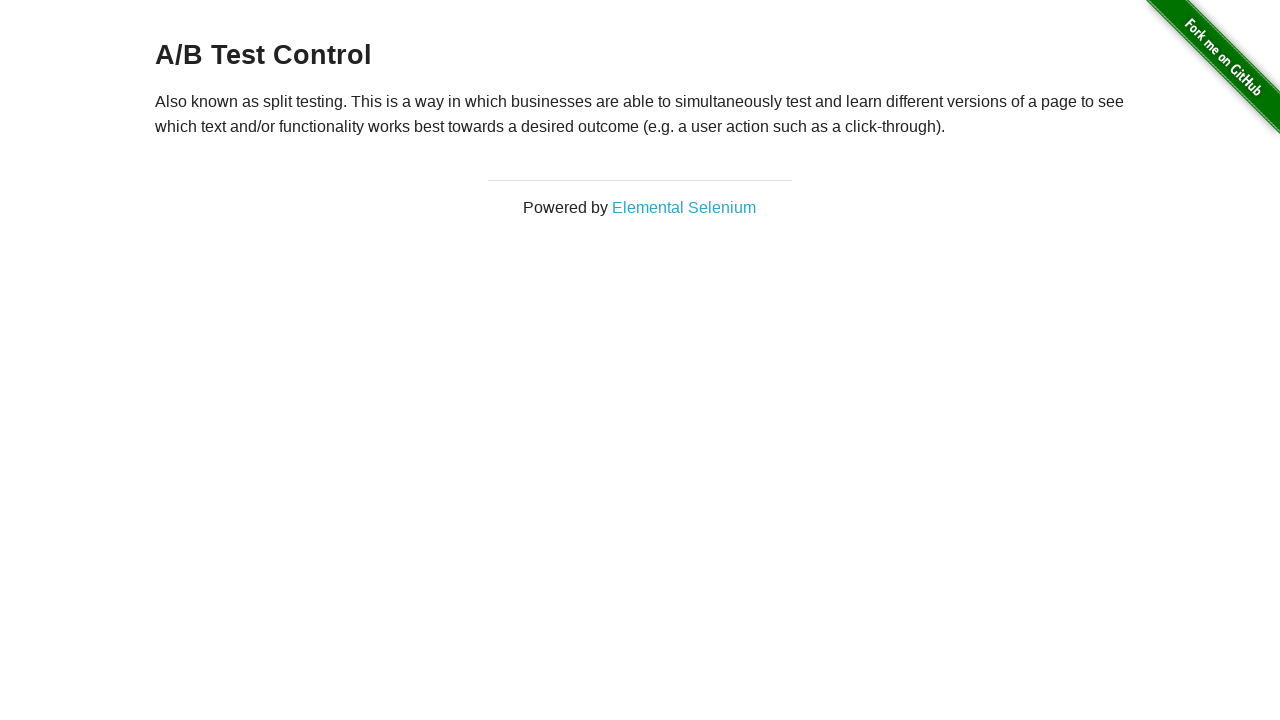

Navigated new tab to checkboxes page
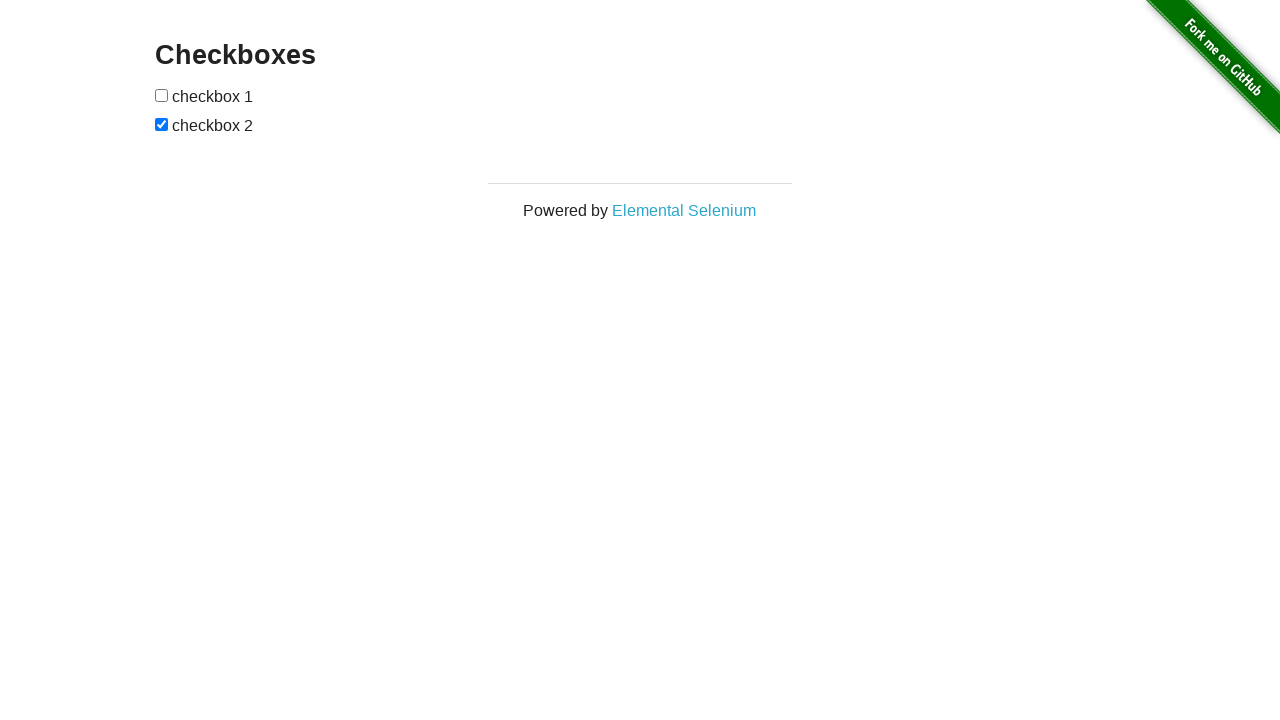

Navigated back in new tab
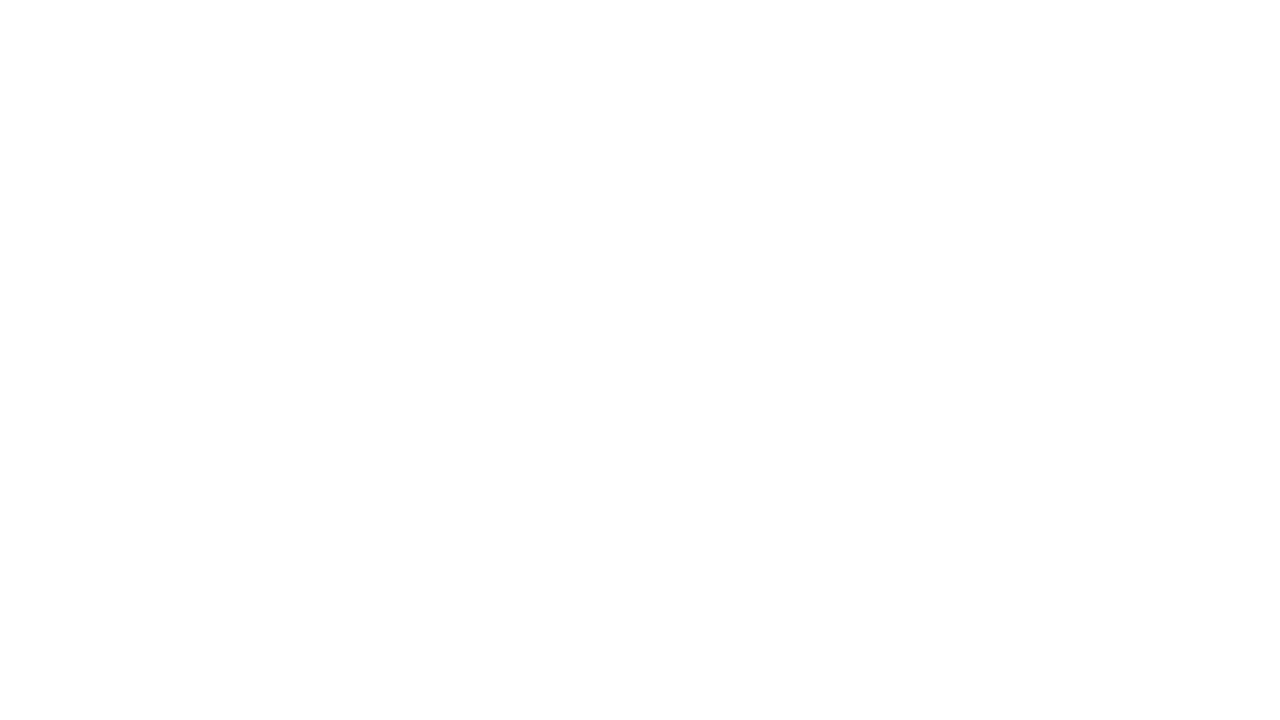

Refreshed the page
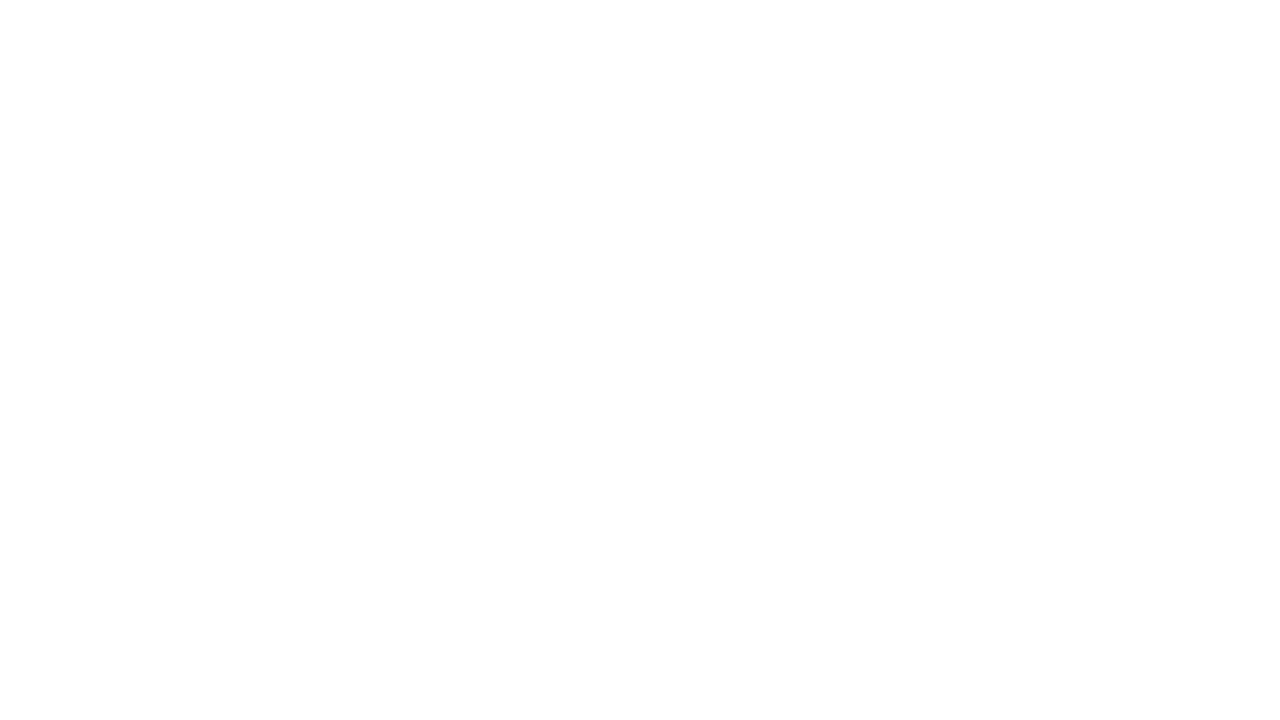

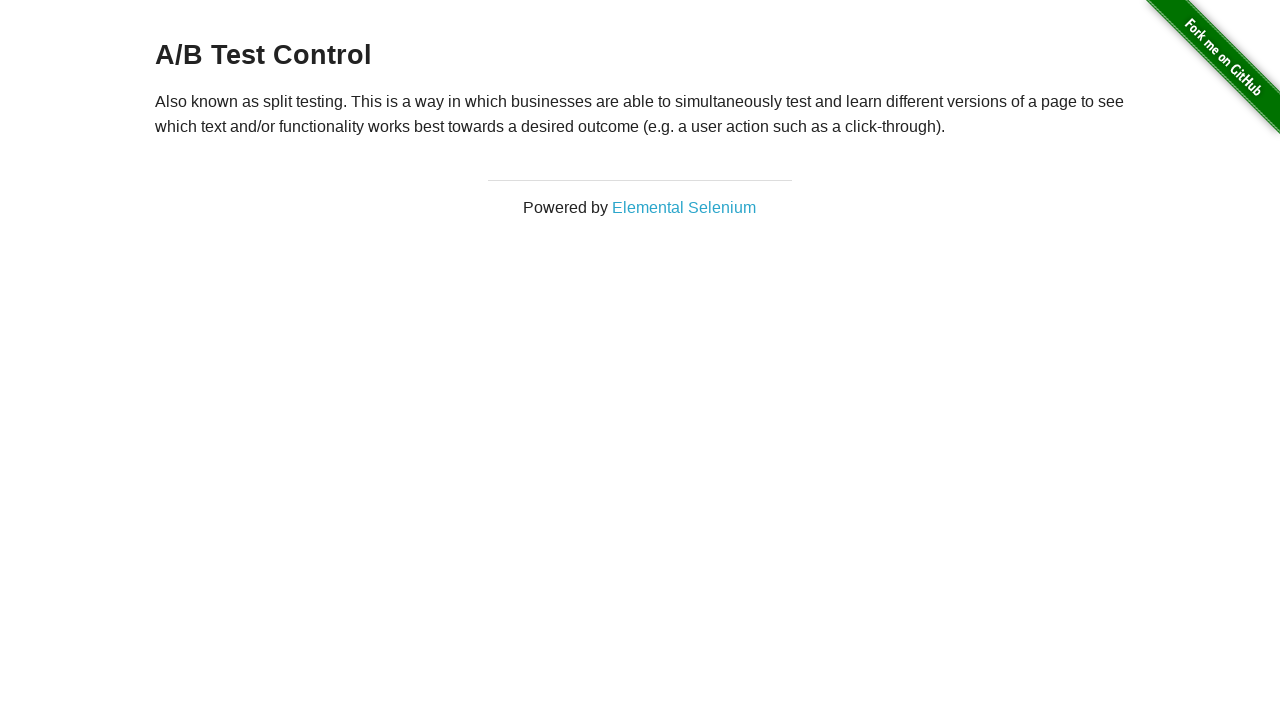